Clicks the Instagram social media button in the footer to navigate to OYO's Instagram page

Starting URL: https://www.oyorooms.com

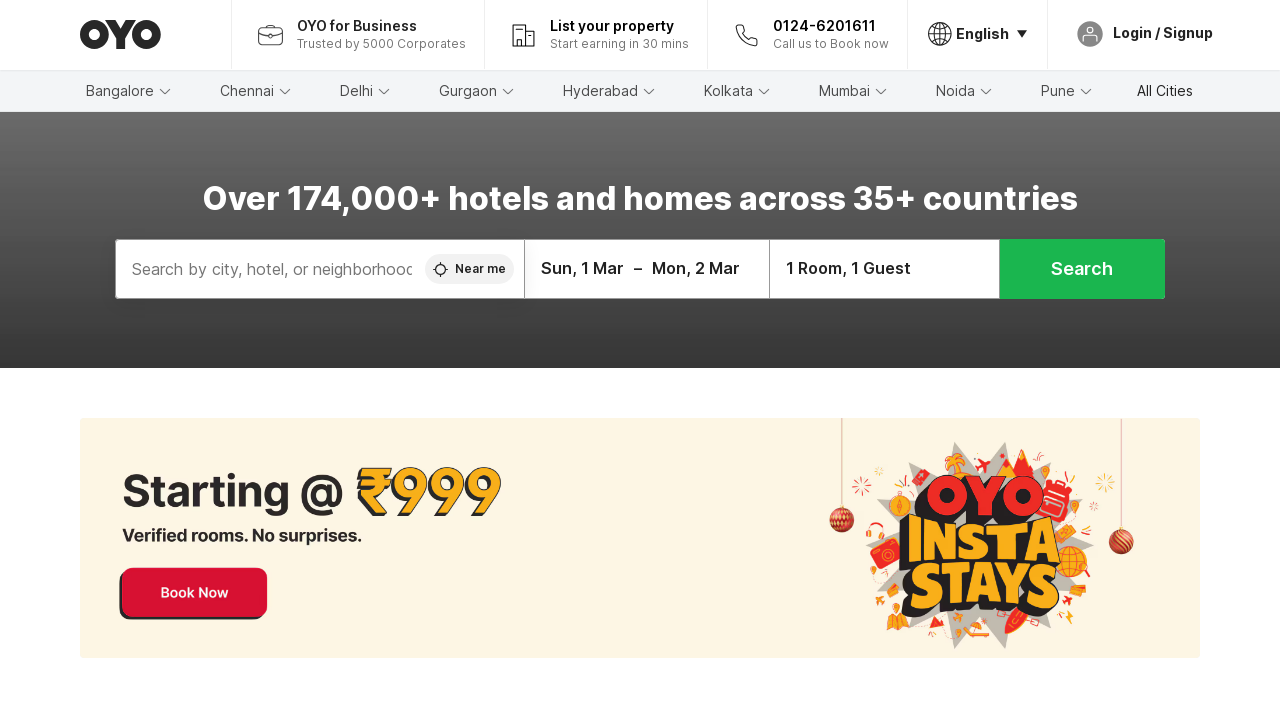

Scrolled down to bottom of page to reveal footer
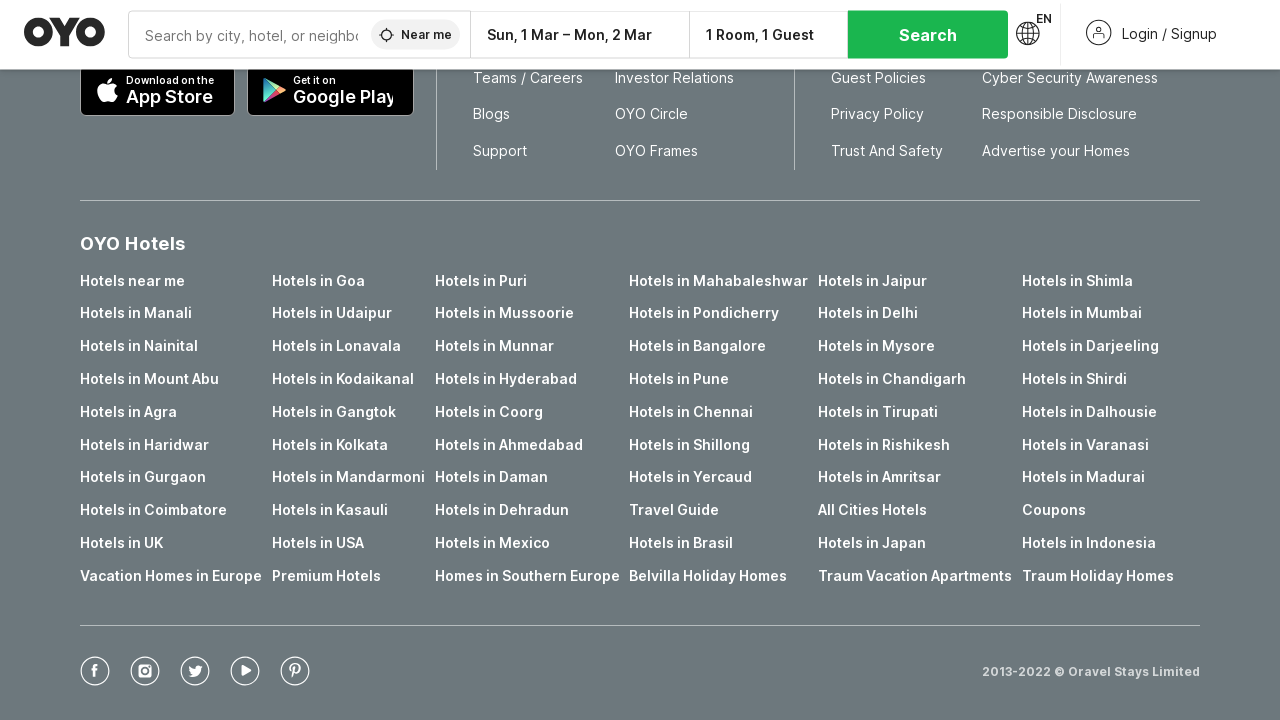

Instagram button in footer became visible
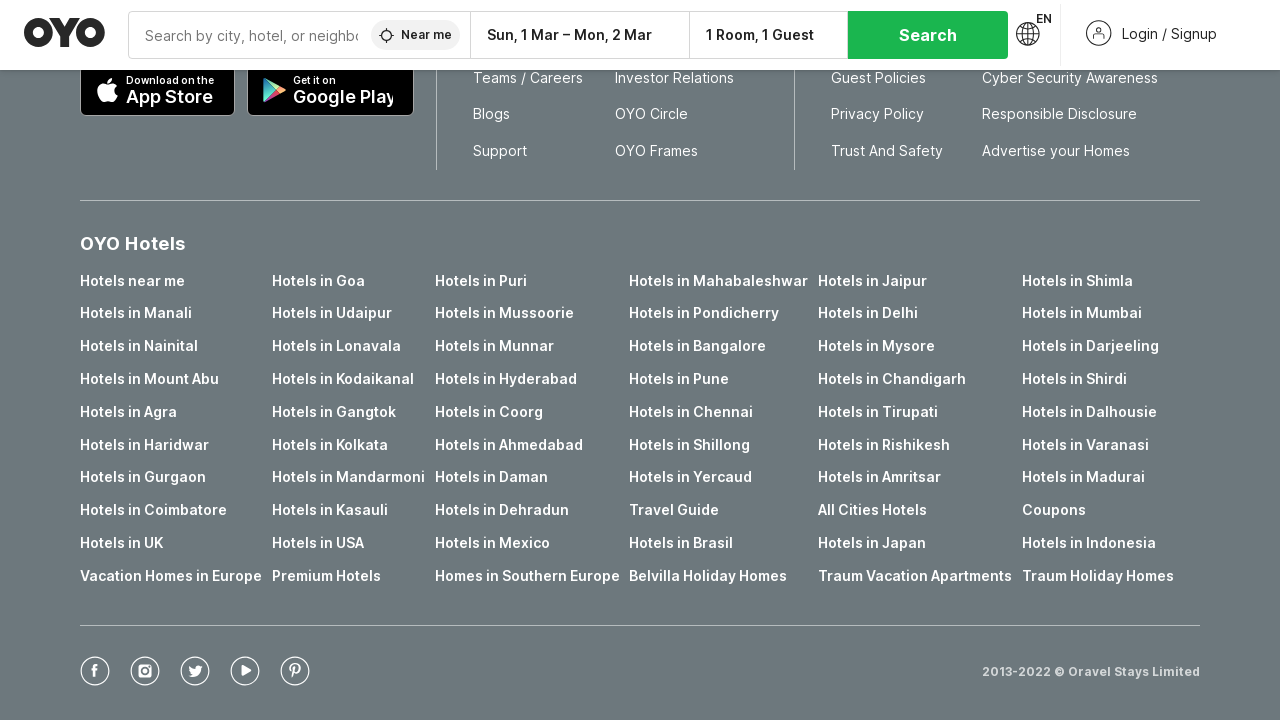

Clicked Instagram social media button to navigate to OYO's Instagram page at (145, 673) on a[href='https://instagram.com/oyorooms/']
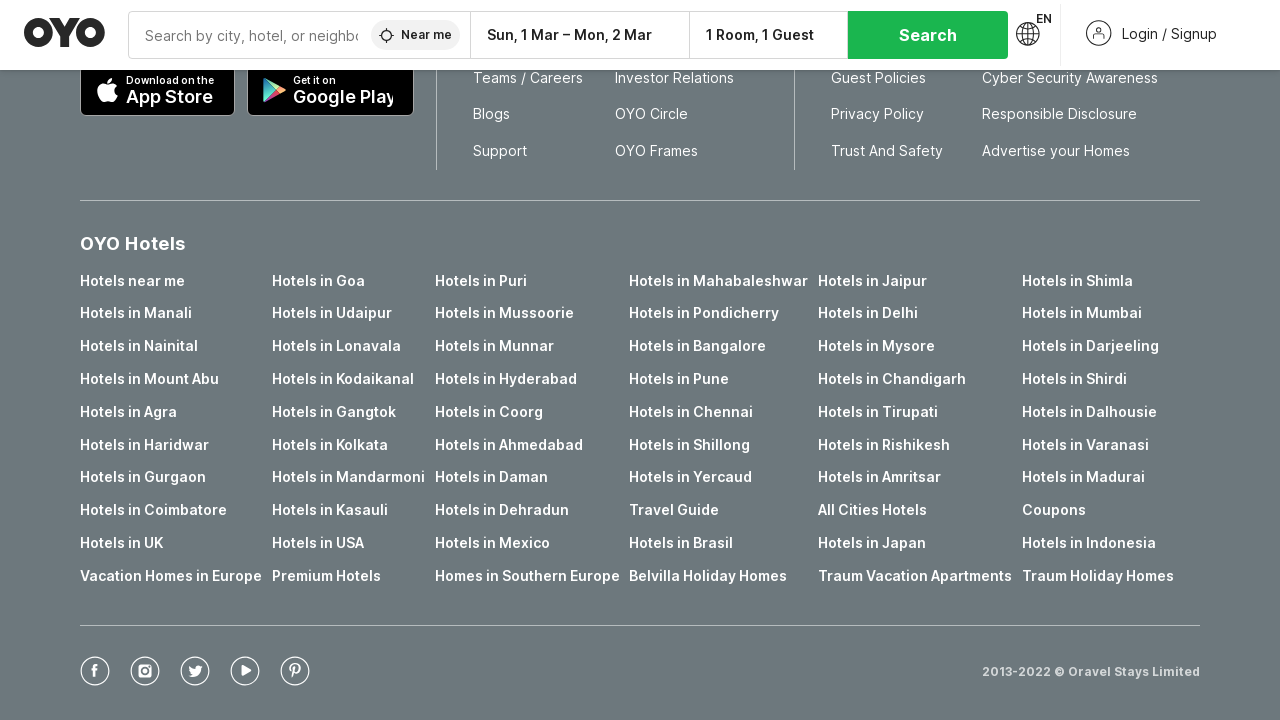

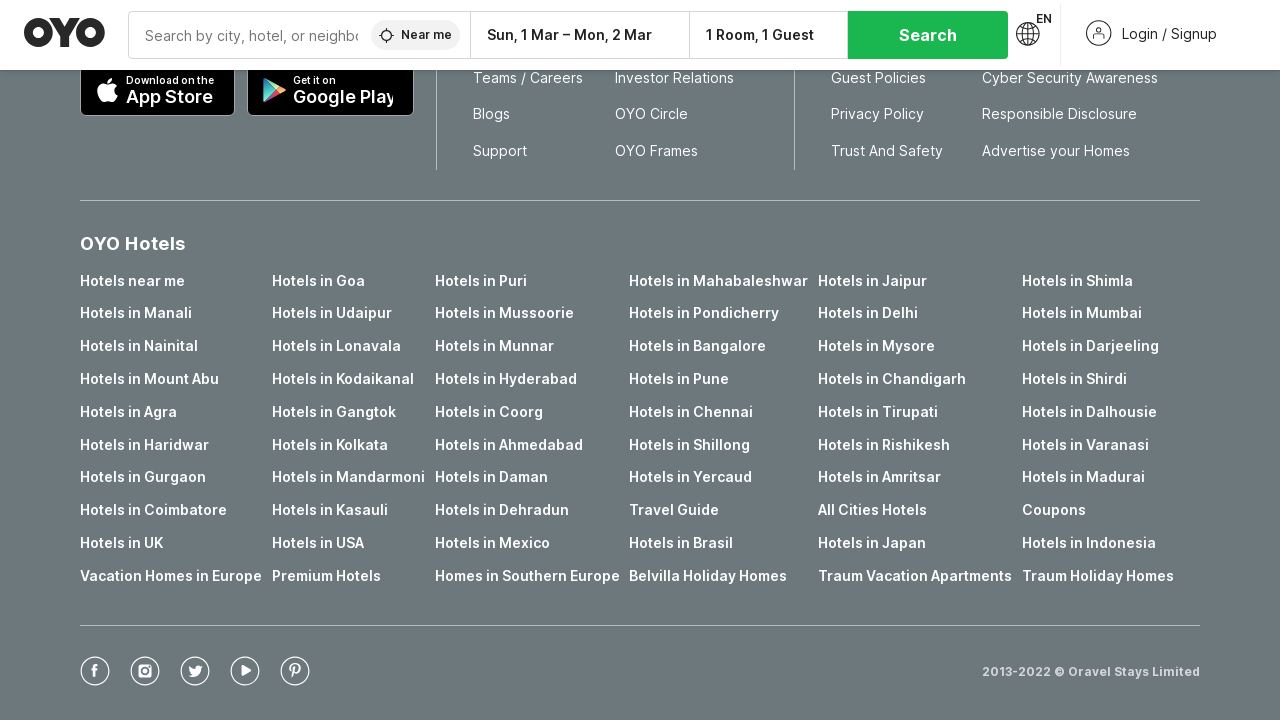